Tests hover functionality by hovering over an avatar and verifying that additional user information (figcaption) becomes visible

Starting URL: http://the-internet.herokuapp.com/hovers

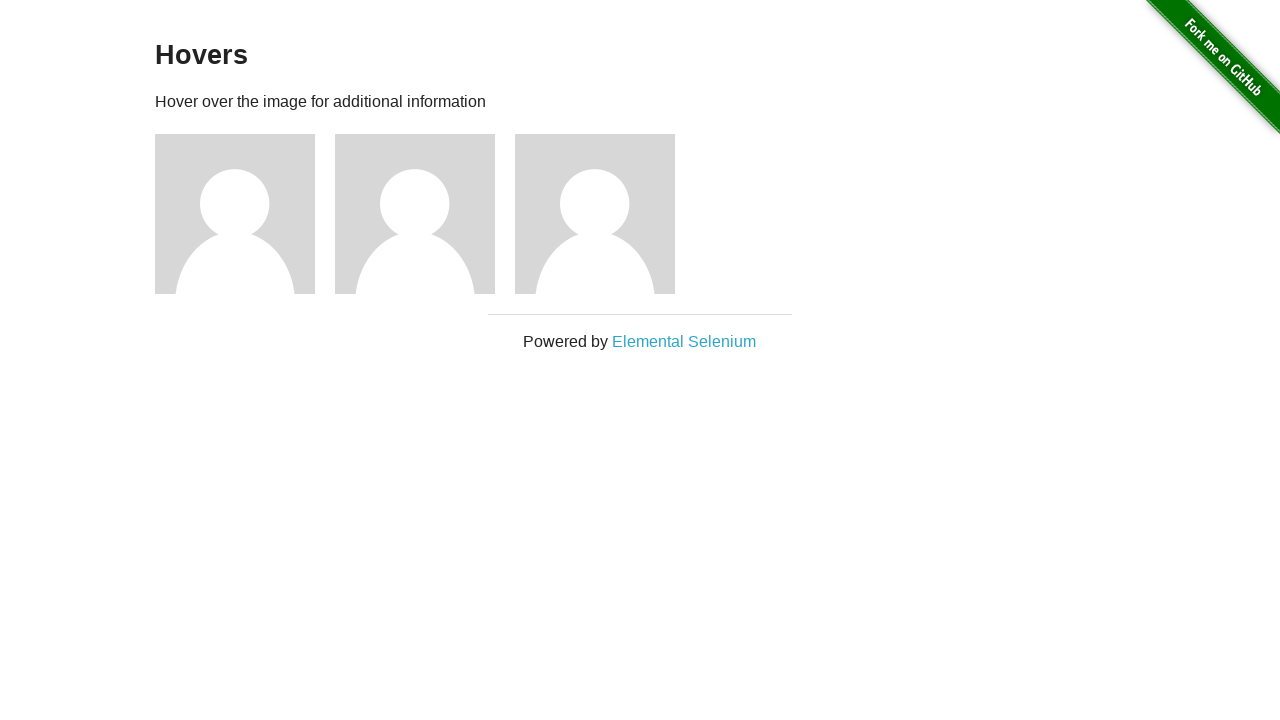

Located the first avatar figure element
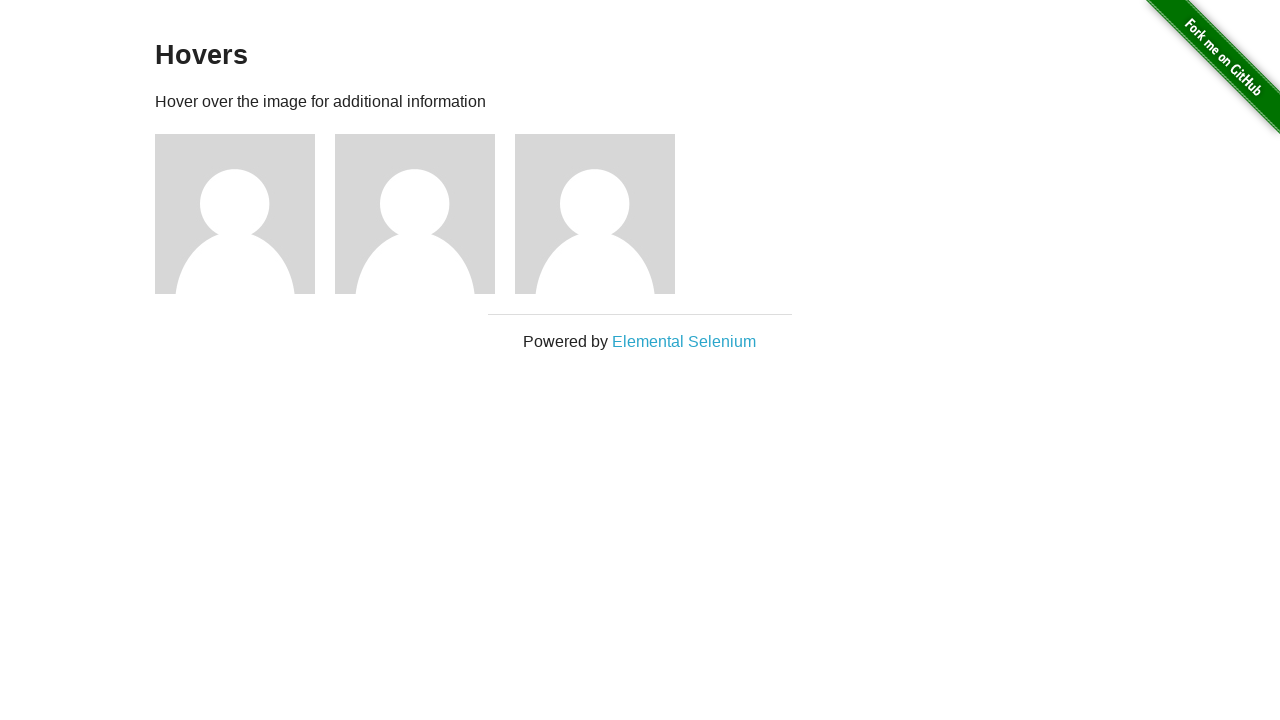

Hovered over the avatar figure element at (245, 214) on .figure >> nth=0
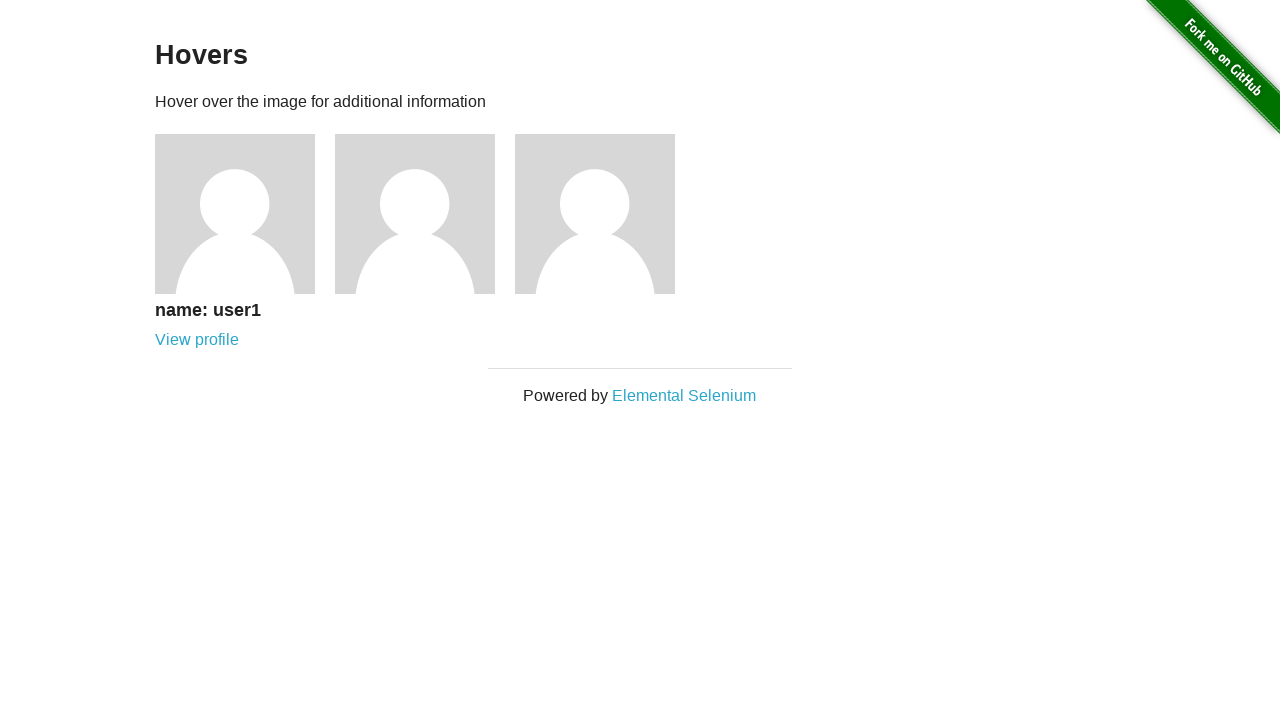

User information (figcaption) became visible after hovering
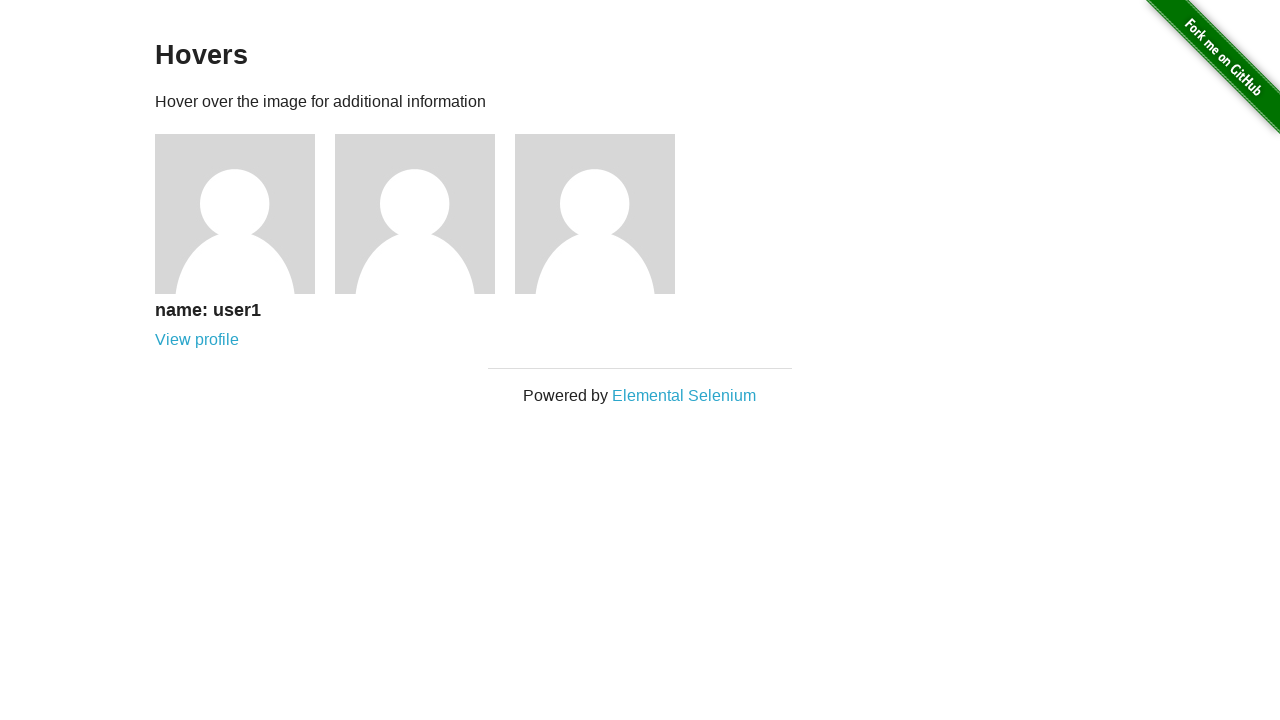

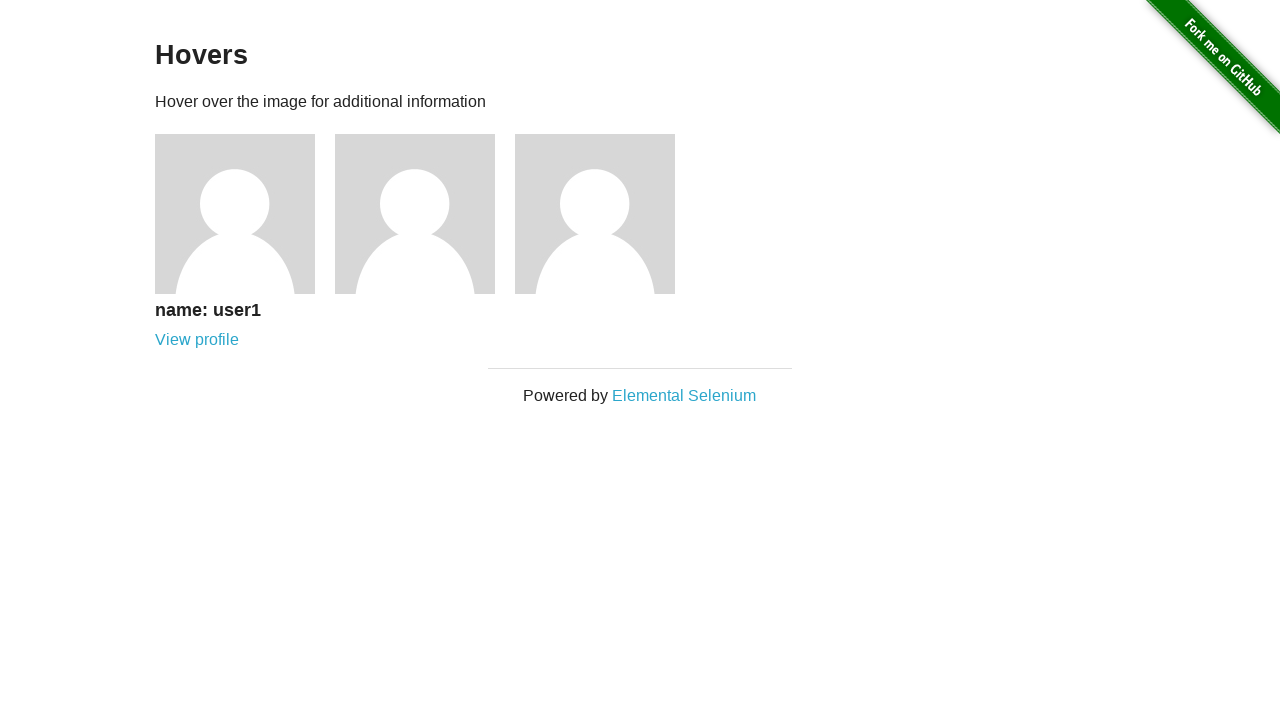